Tests drag and drop functionality by dragging a "Drag me" element onto a "Drop here" target element within an iframe using the dragAndDrop method.

Starting URL: https://jqueryui.com/droppable

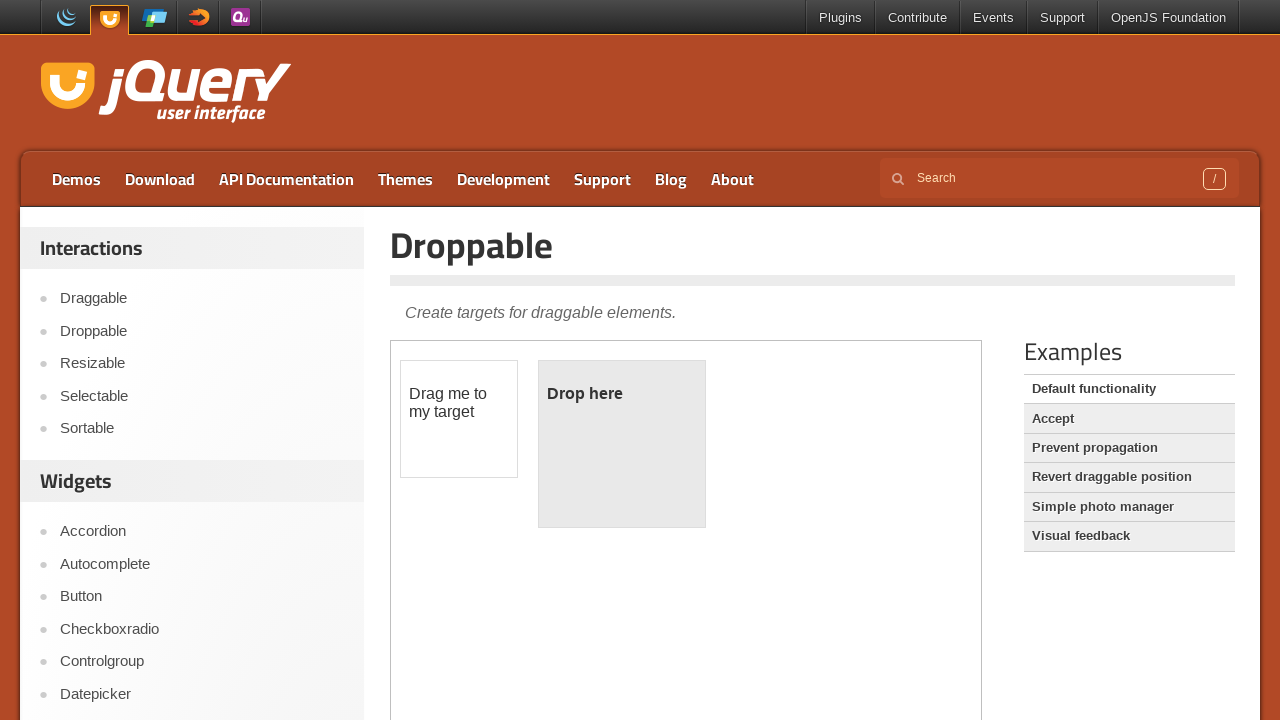

Located iframe containing drag and drop elements
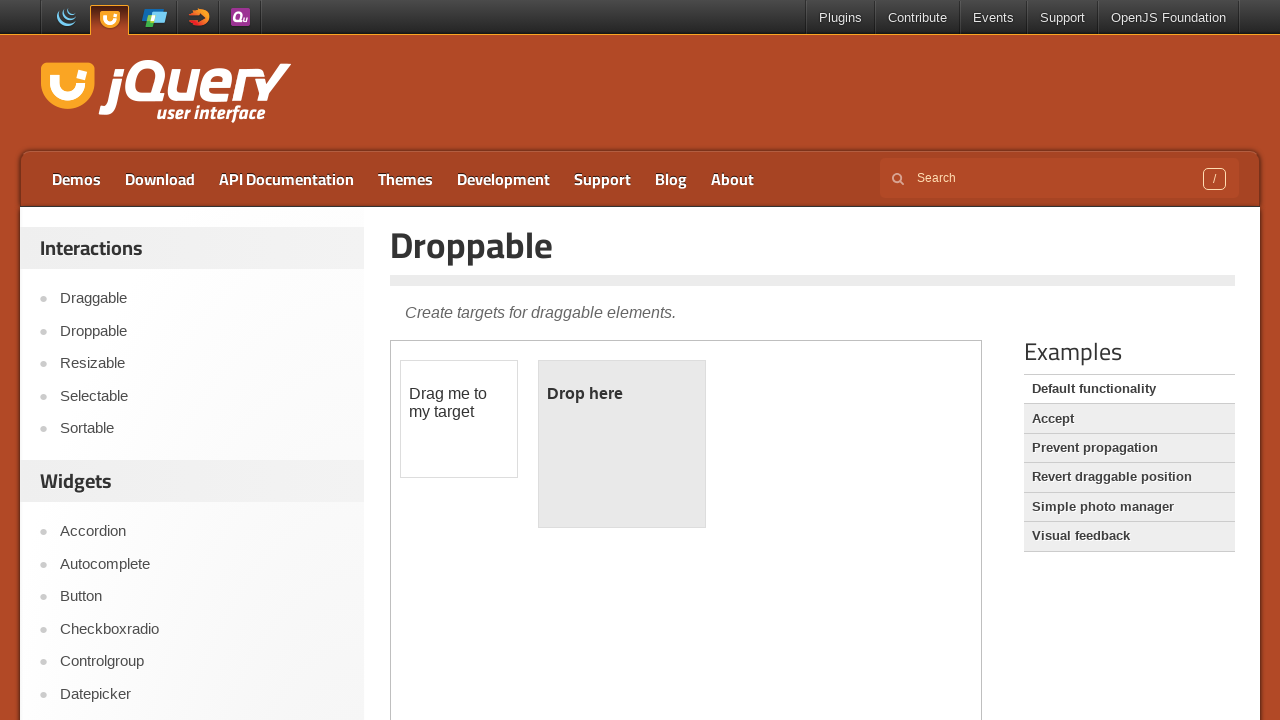

Located draggable element with id 'draggable'
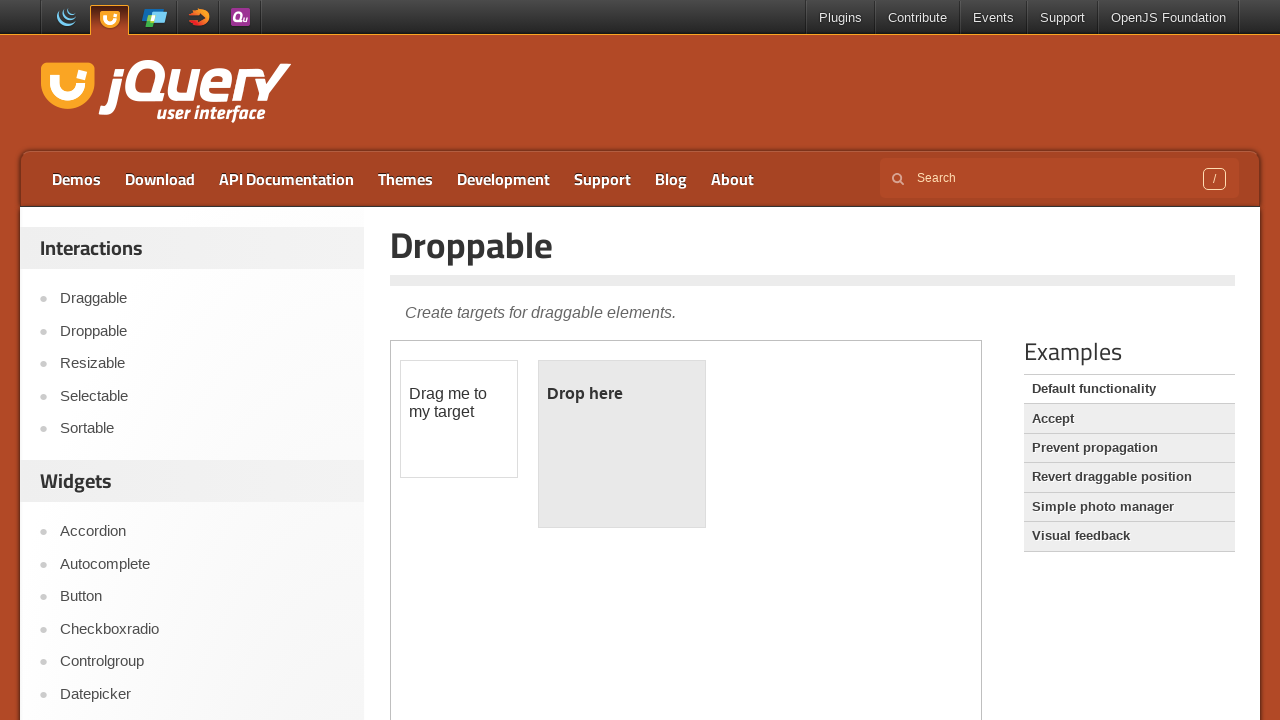

Located drop target element with id 'droppable'
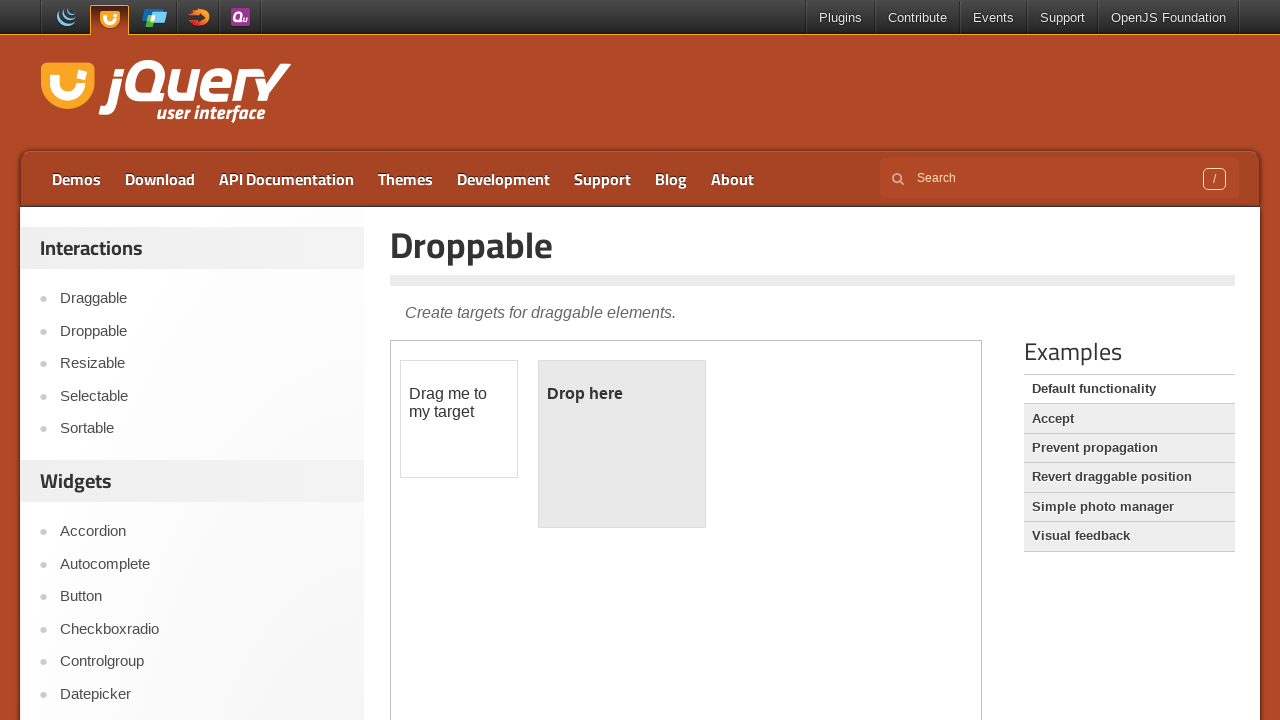

Dragged 'Drag me' element onto 'Drop here' target element at (622, 444)
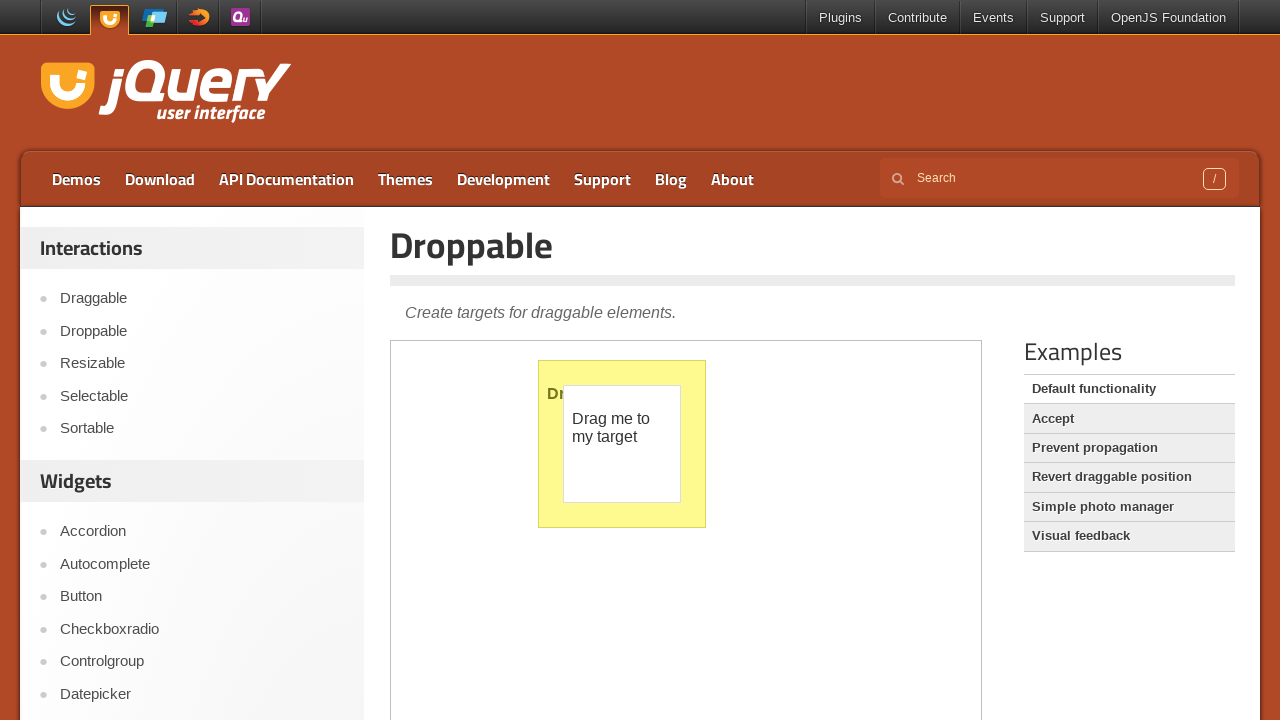

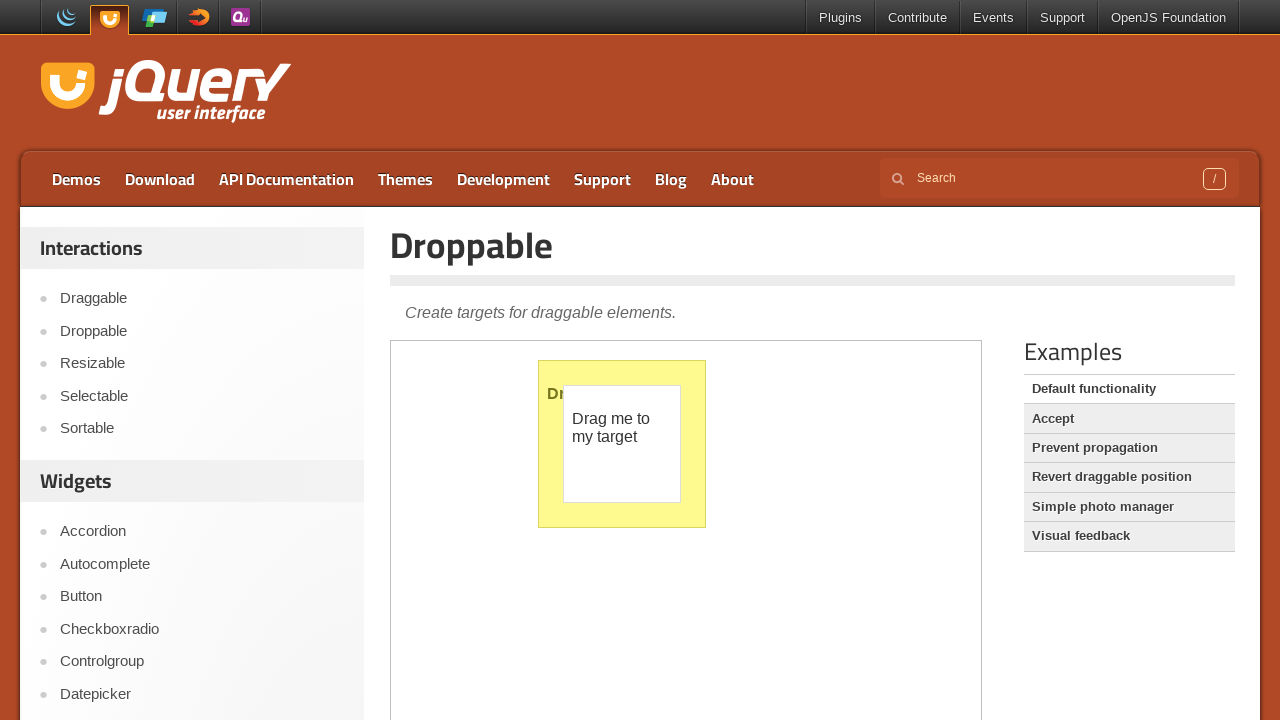